Navigates to Faraday Future's VR experience page and clicks on the canvas element at a specific position to interact with the VR content.

Starting URL: http://vr.ff.com/us/

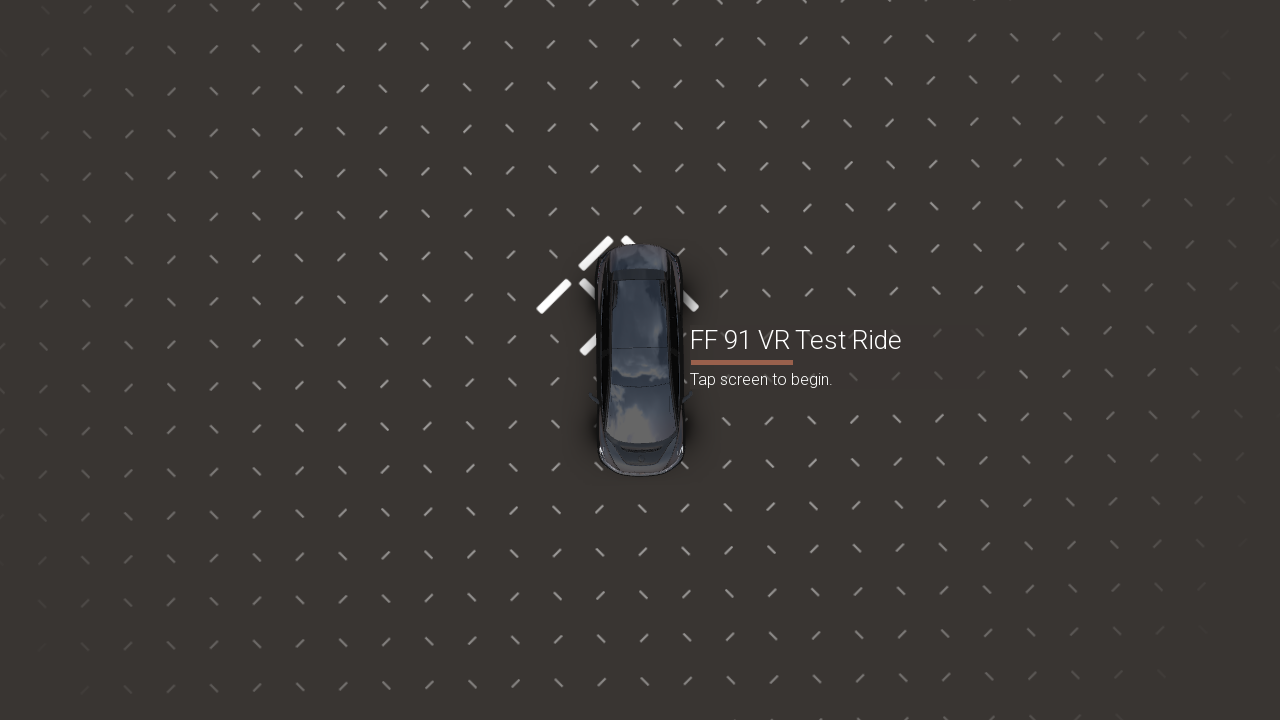

Navigated to Faraday Future VR experience page
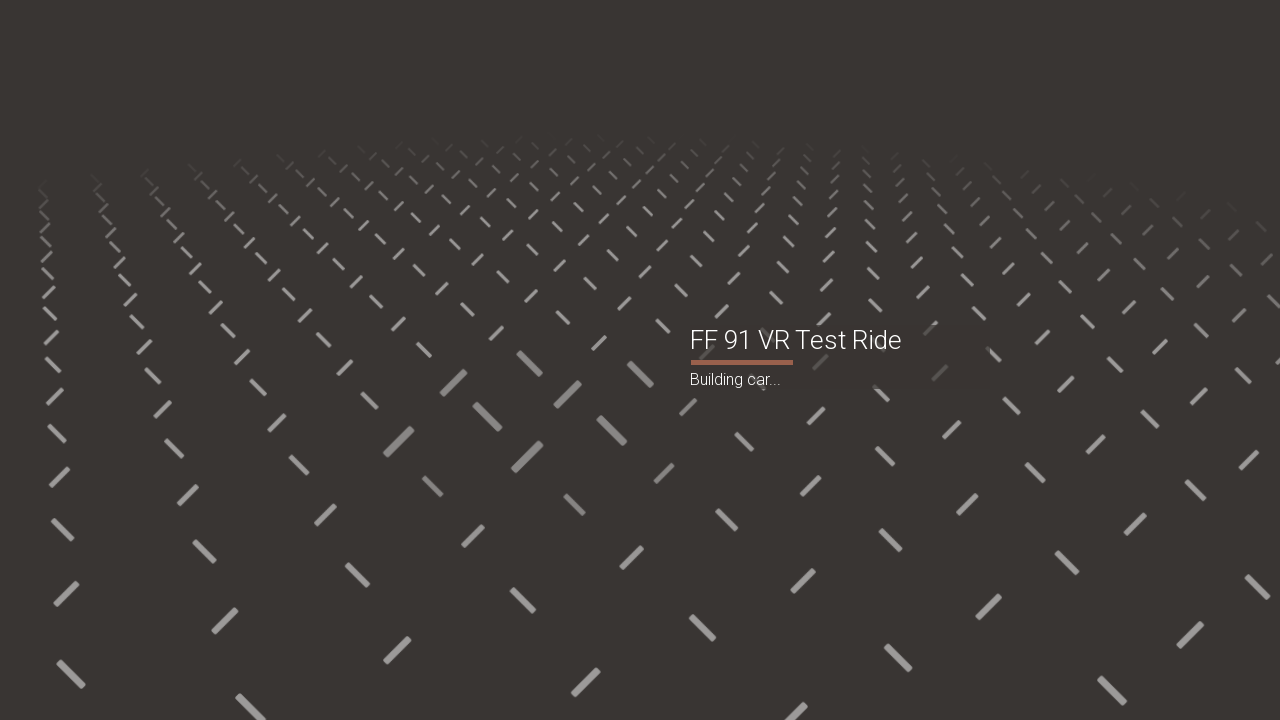

Clicked on canvas element at position (671, 420) to interact with VR content at (671, 420) on canvas
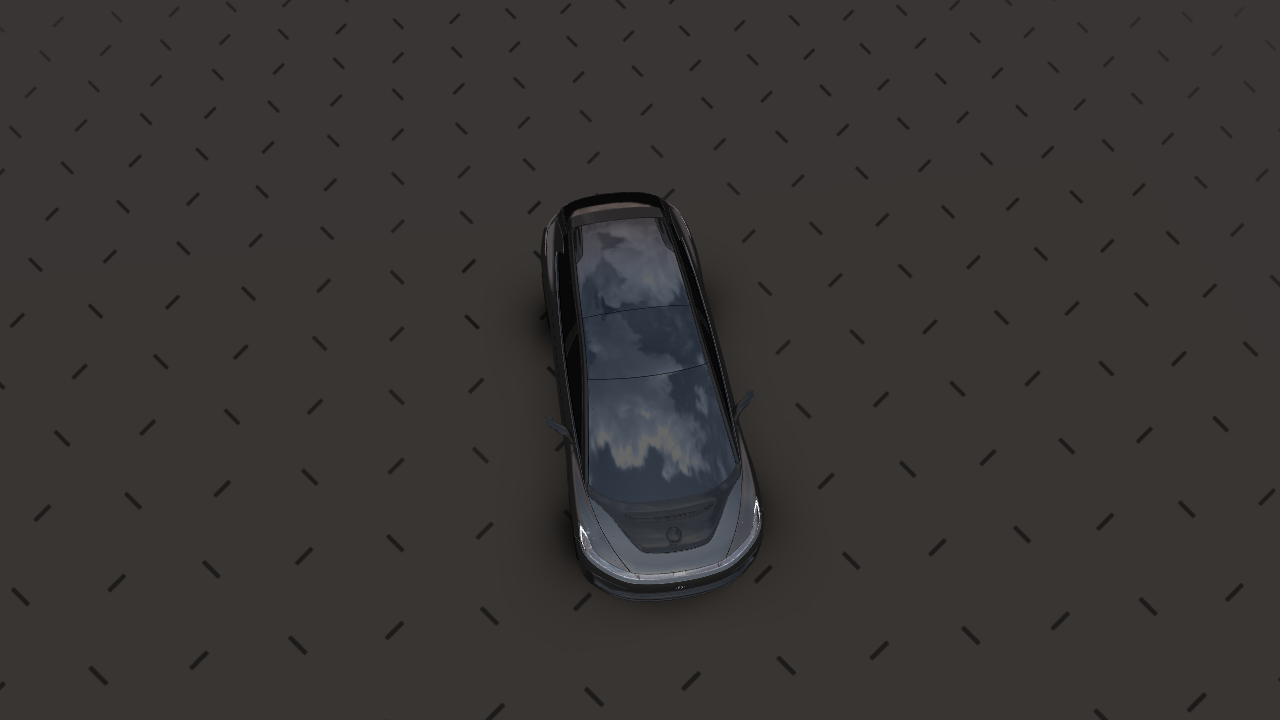

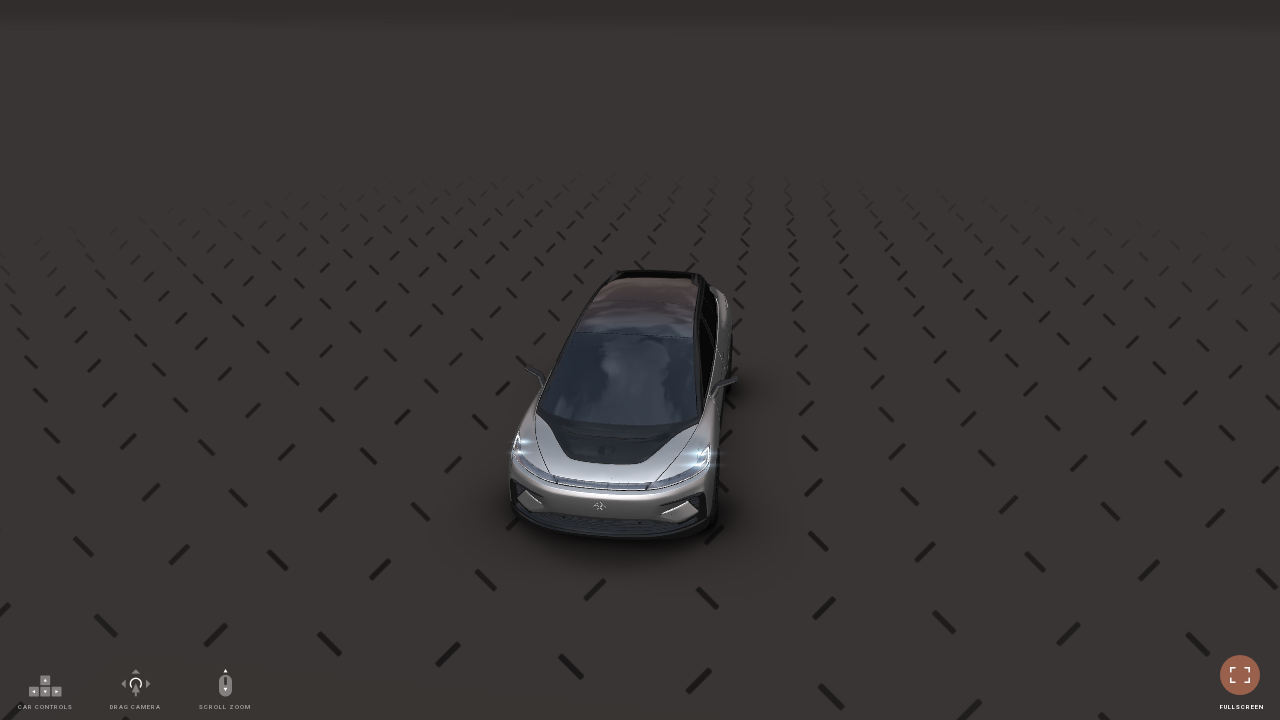